Tests basic address search functionality on Philadelphia Atlas by searching for "1234 mkt", verifying property information is displayed, then checking Deeds and Zoning tabs for specific data.

Starting URL: https://atlas-dev.phila.gov/

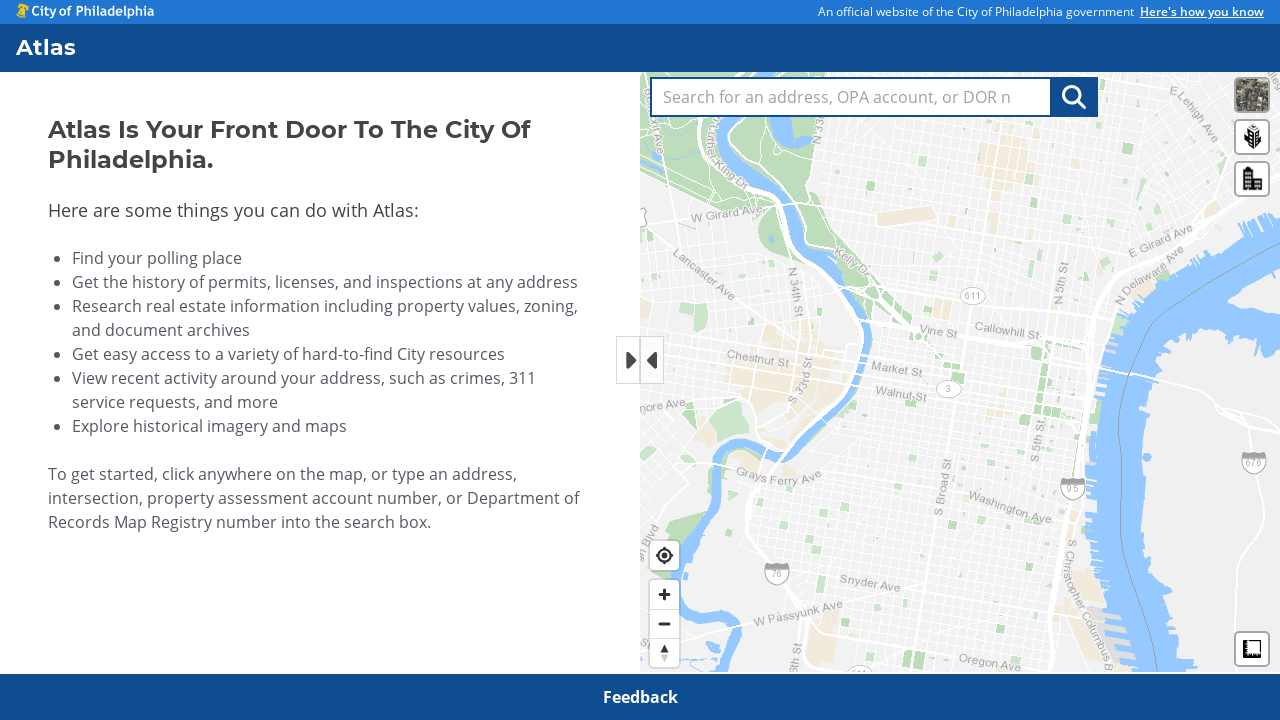

Atlas link is visible on page load
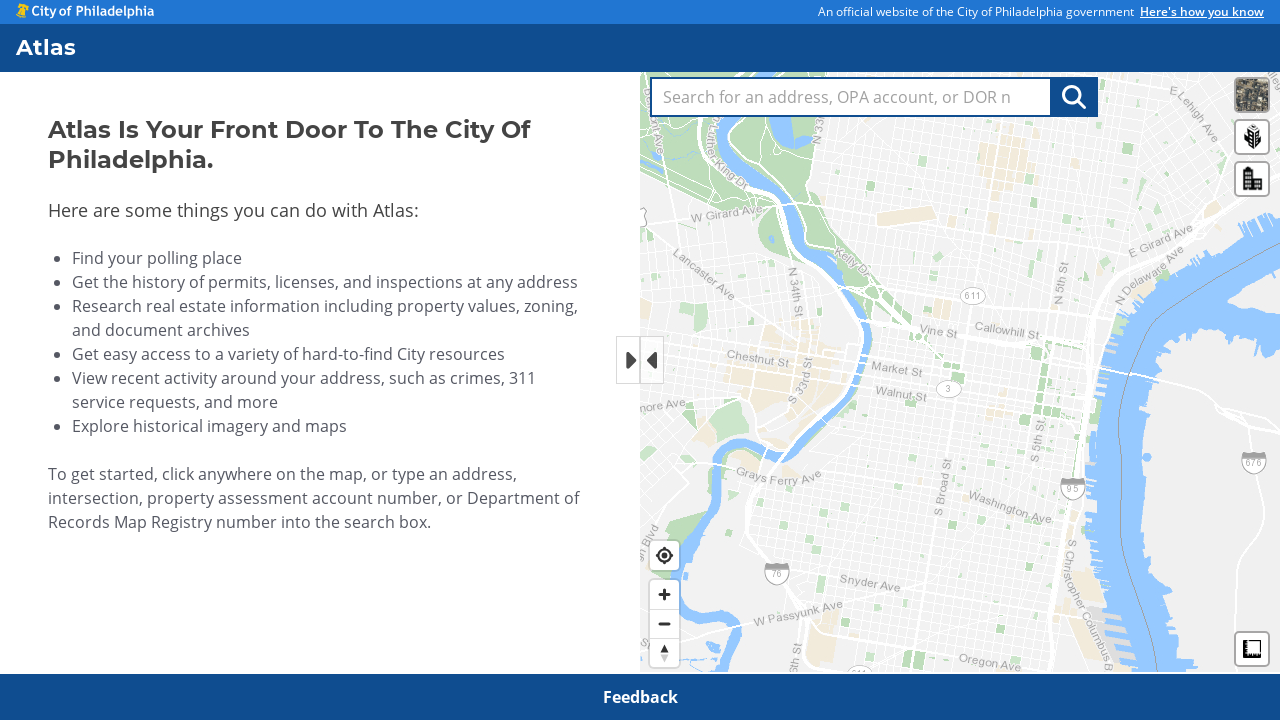

Atlas heading 'Atlas is your front door to' is visible
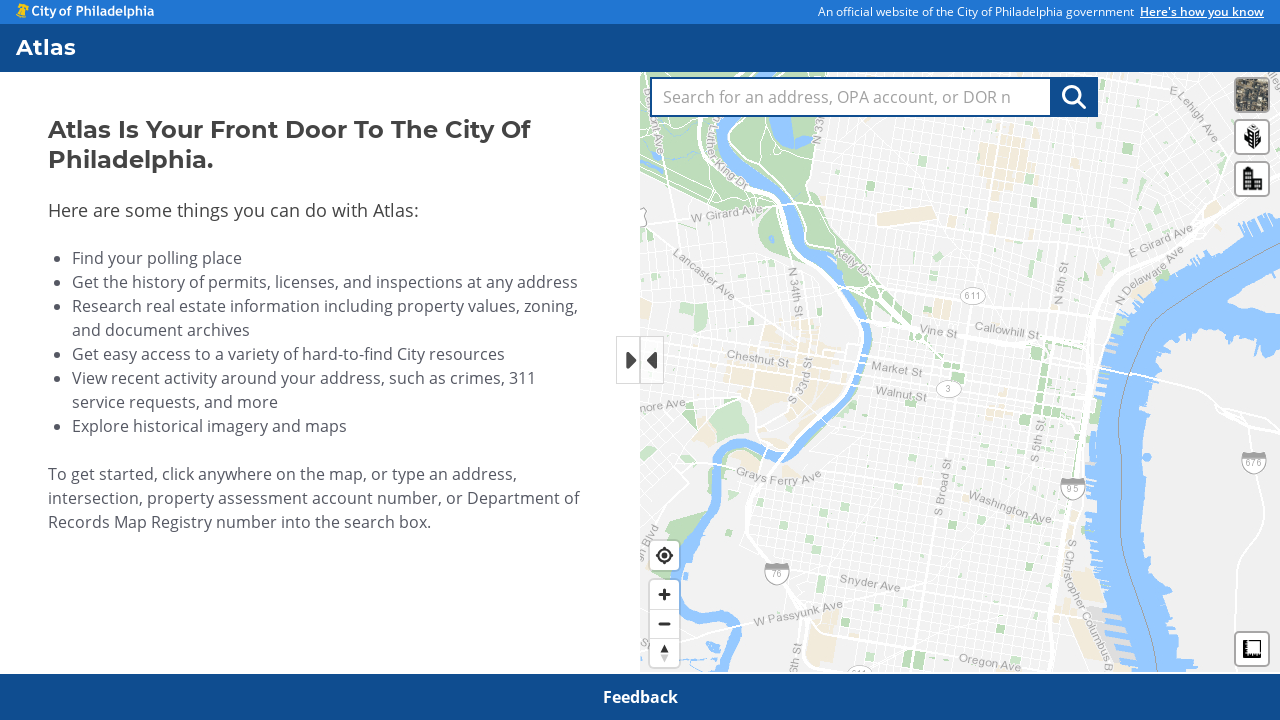

Clicked address search textbox at (851, 97) on internal:role=textbox[name="Search for an address, OPA"i]
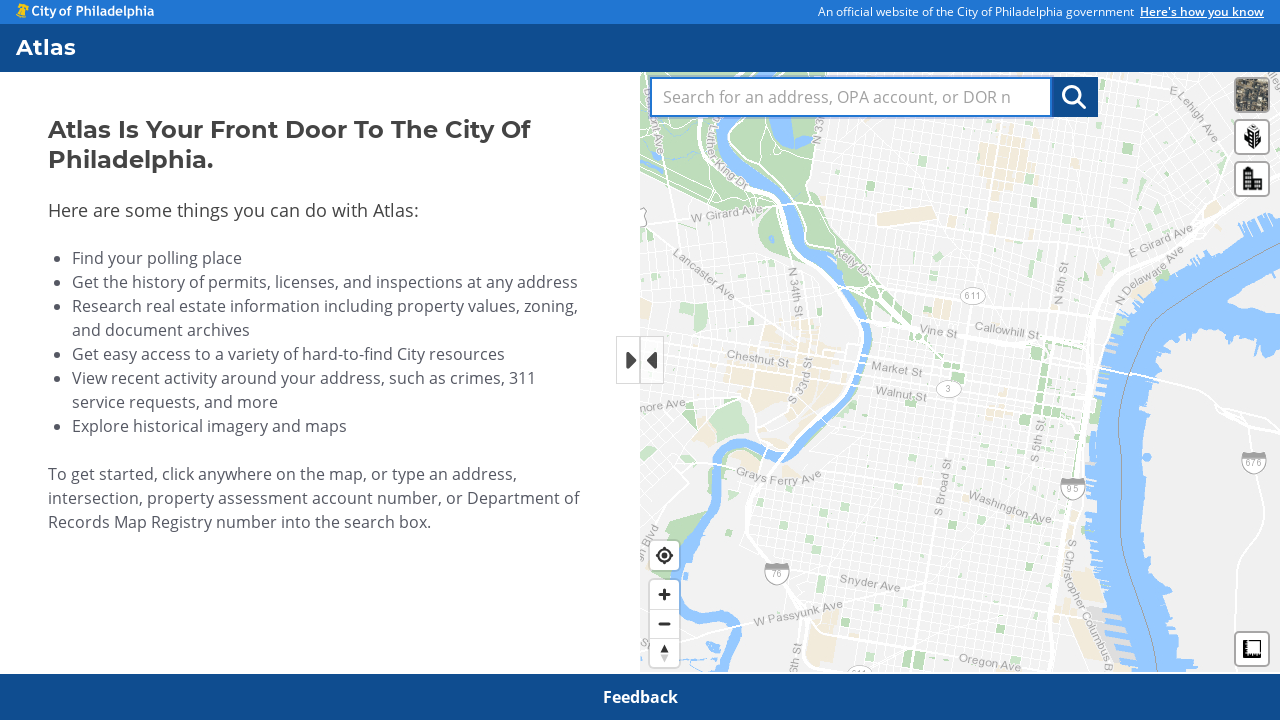

Filled search box with '1234 mkt' on internal:role=textbox[name="Search for an address, OPA"i]
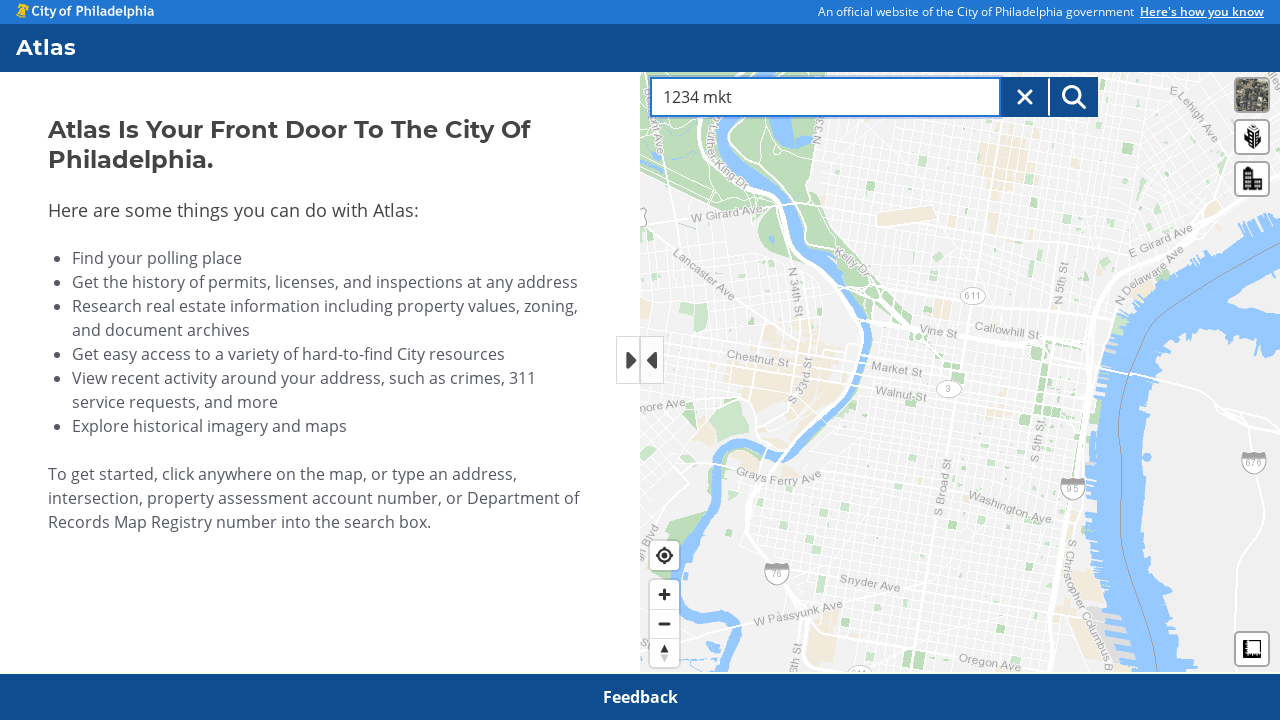

Clicked Address Search Button at (1074, 97) on internal:role=button[name="Address Search Button"i]
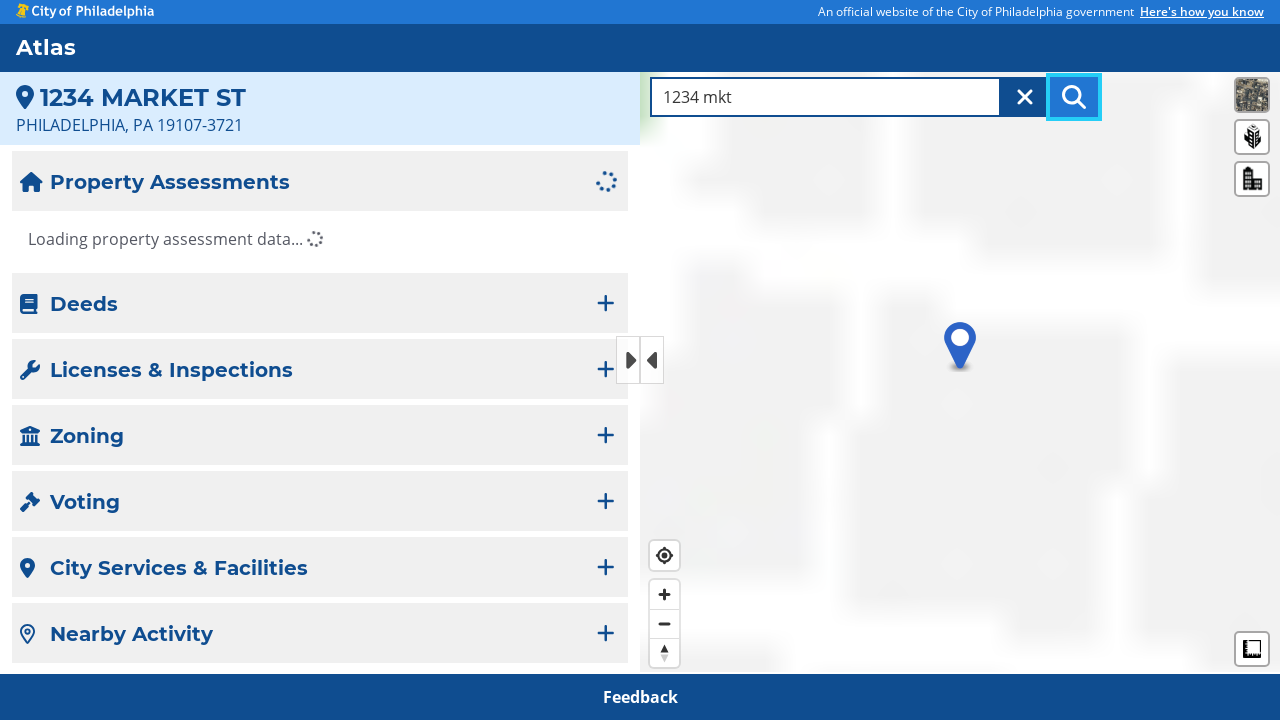

Property cell with OPA number 883309050 is visible in results
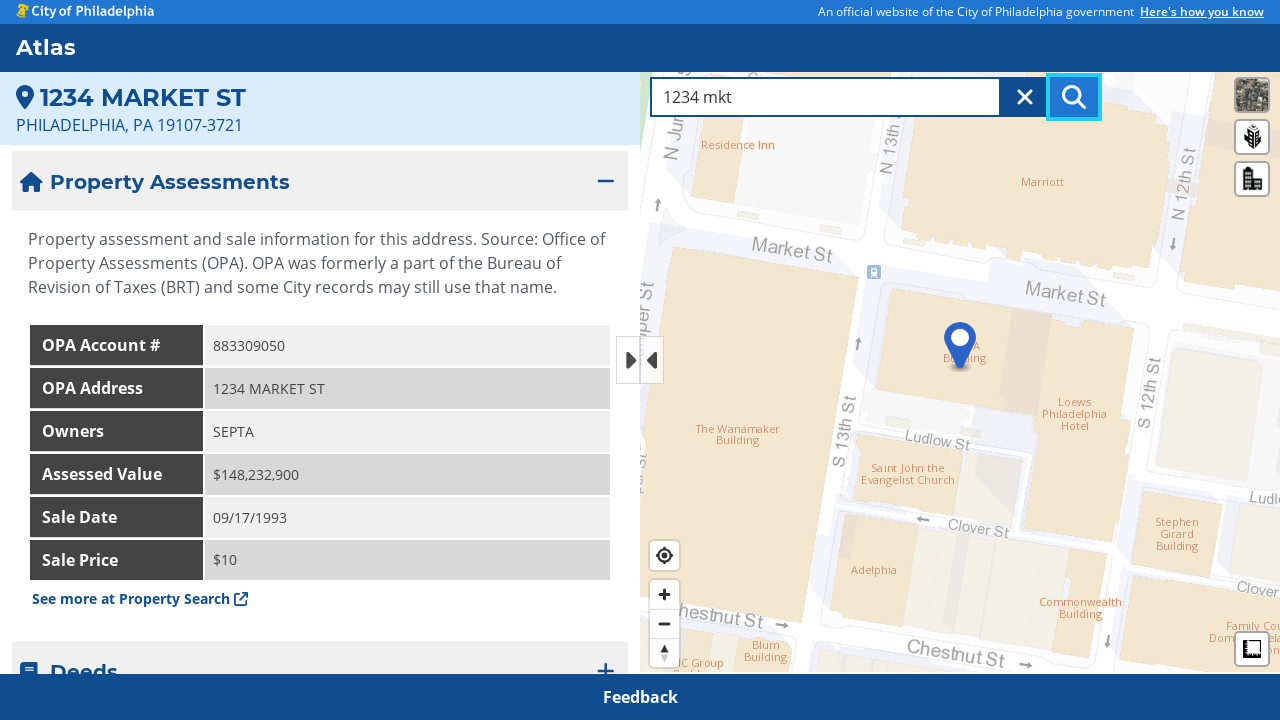

Clicked Deeds tab at (320, 647) on internal:role=button[name="Deeds"i]
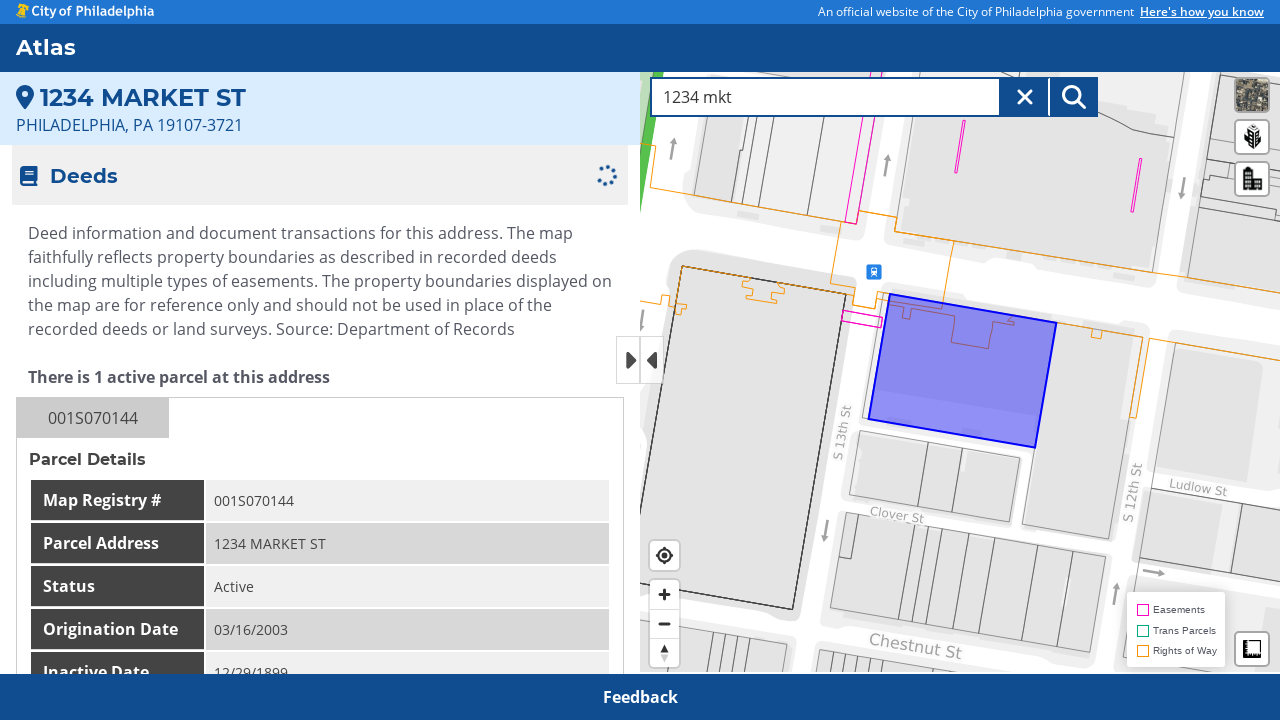

Deeds table (#dorTable) is visible
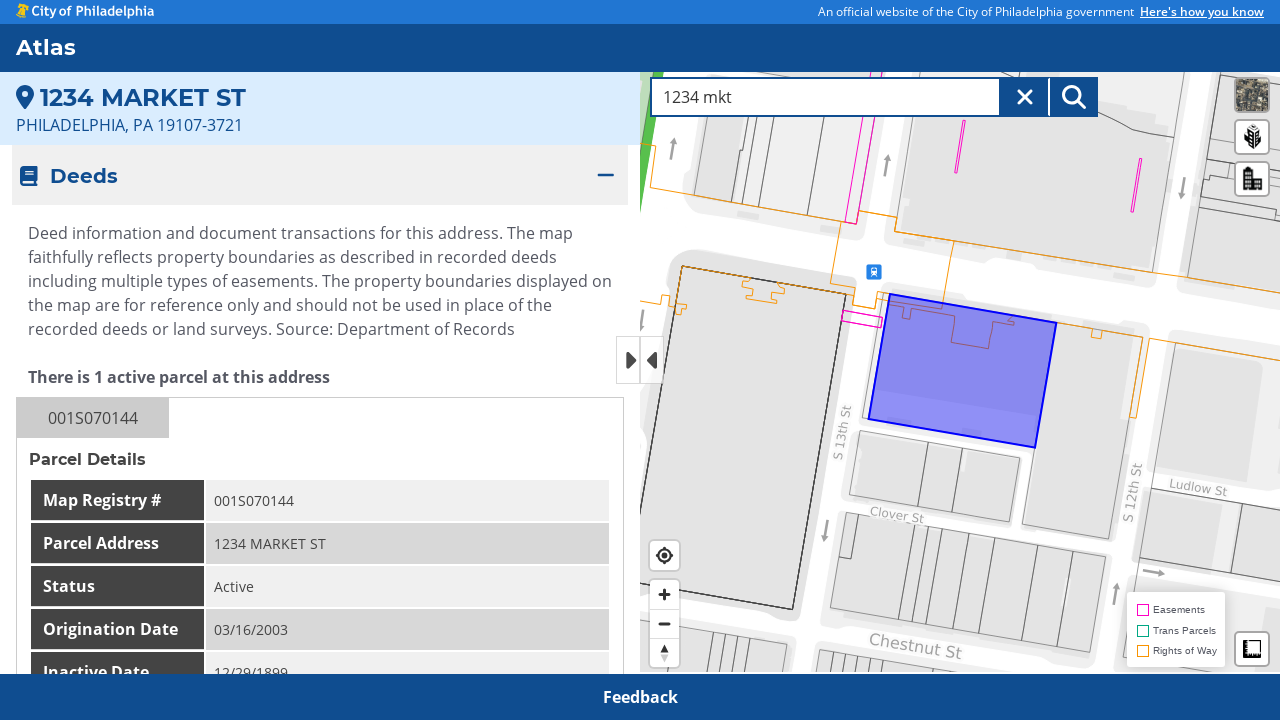

Clicked Zoning tab at (320, 419) on internal:role=button[name="Zoning"i]
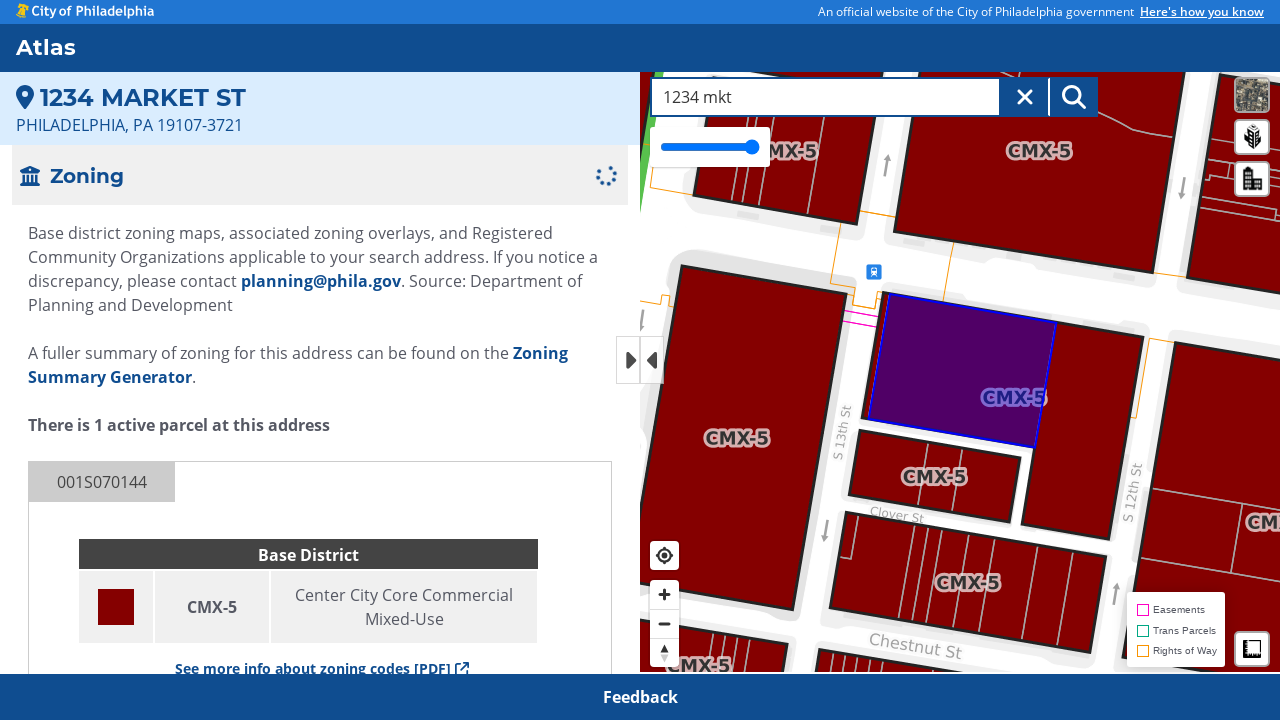

Zoning parcel div (#parcel-div) is visible
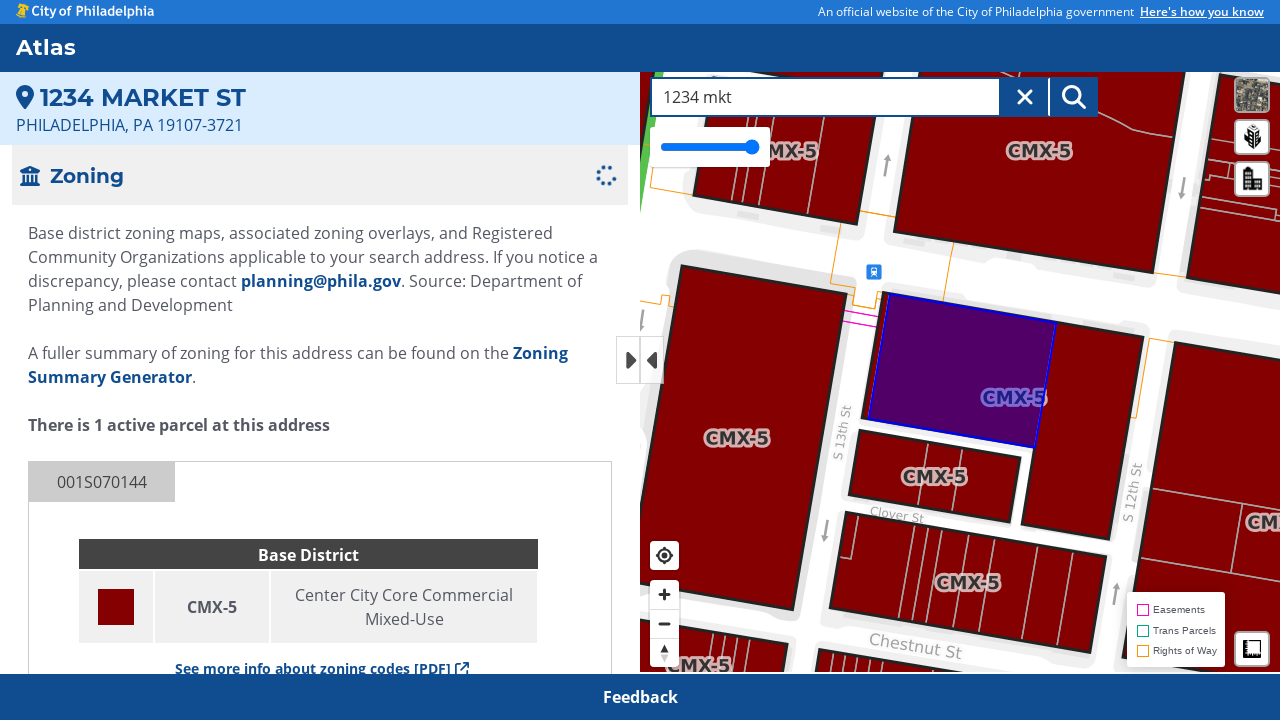

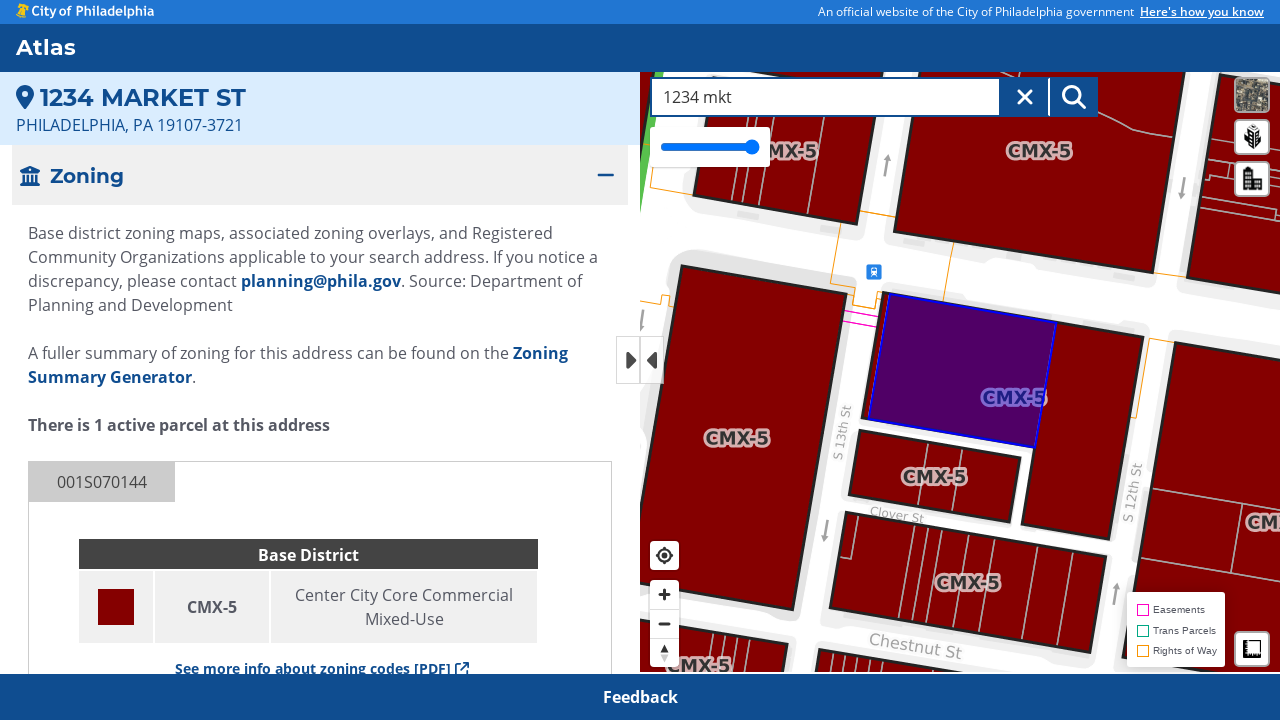